Tests a sign-up form with dynamic attributes by filling in username, password, confirm password, and email fields, then submitting the form and verifying the confirmation message

Starting URL: https://v1.training-support.net/selenium/dynamic-attributes

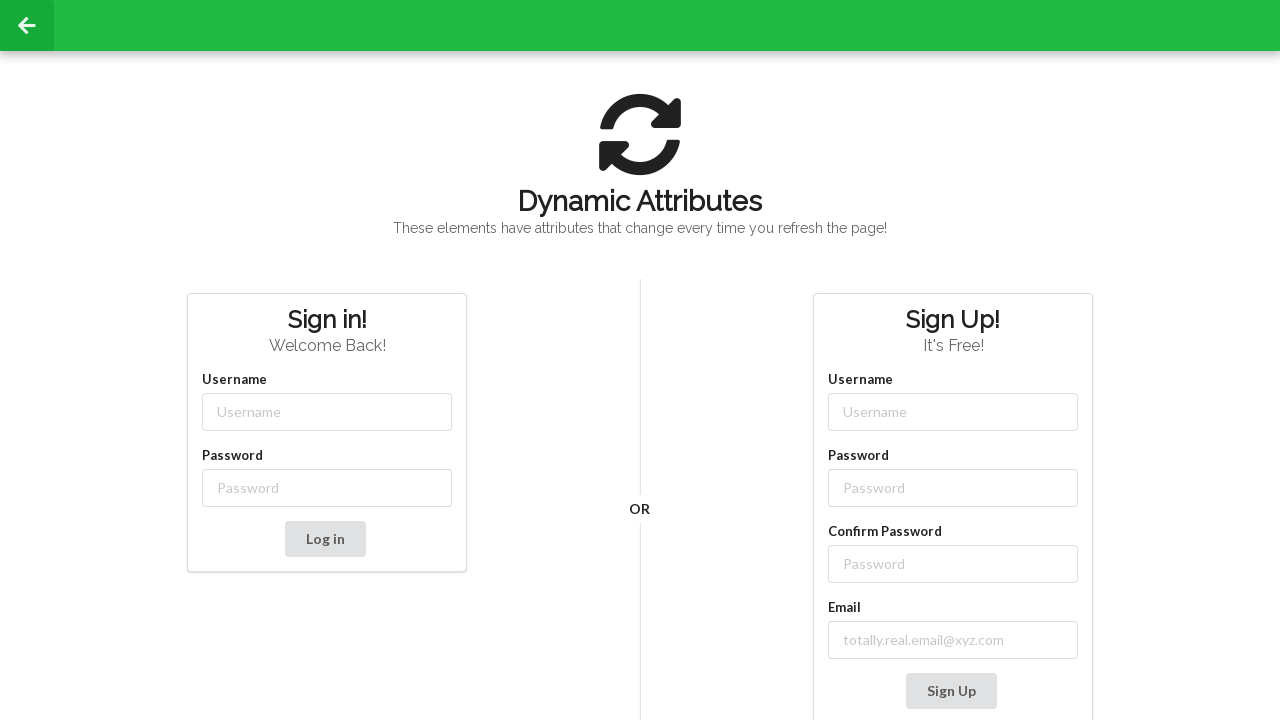

Filled username field with 'admin' using partial class selector on input[class*='-username']
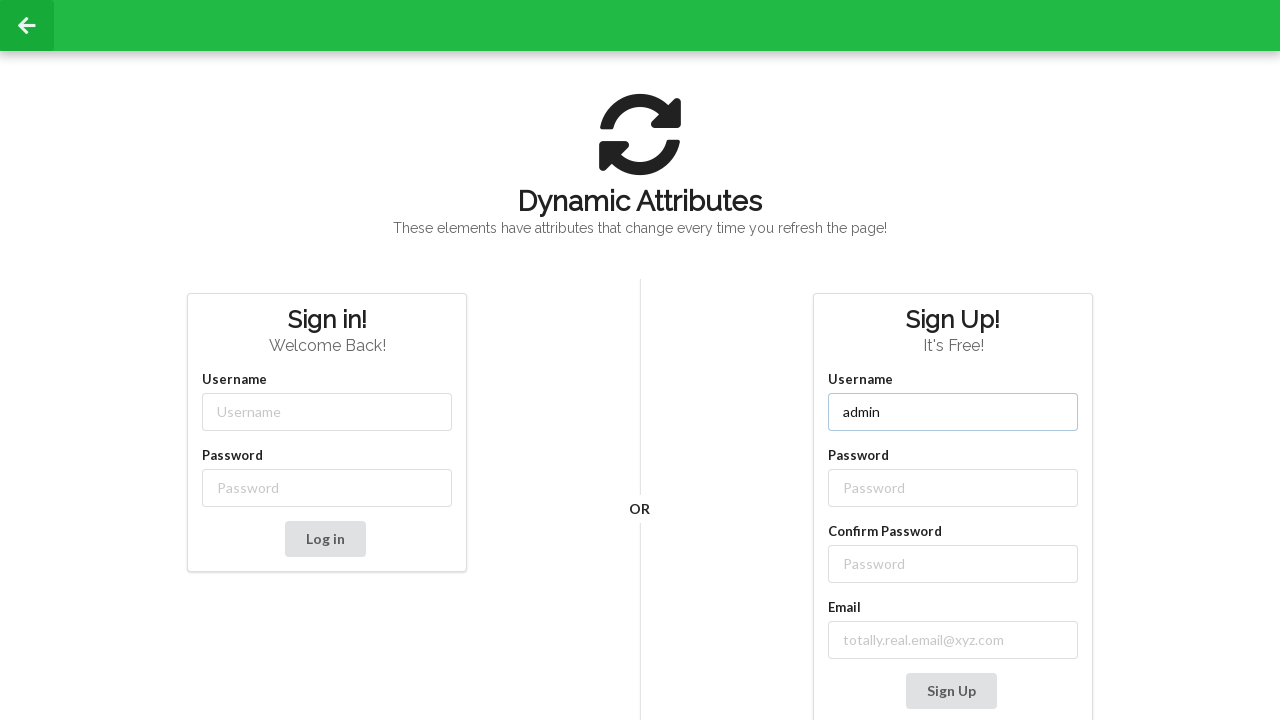

Filled password field with 'password' using partial class selector on input[class*='-password']
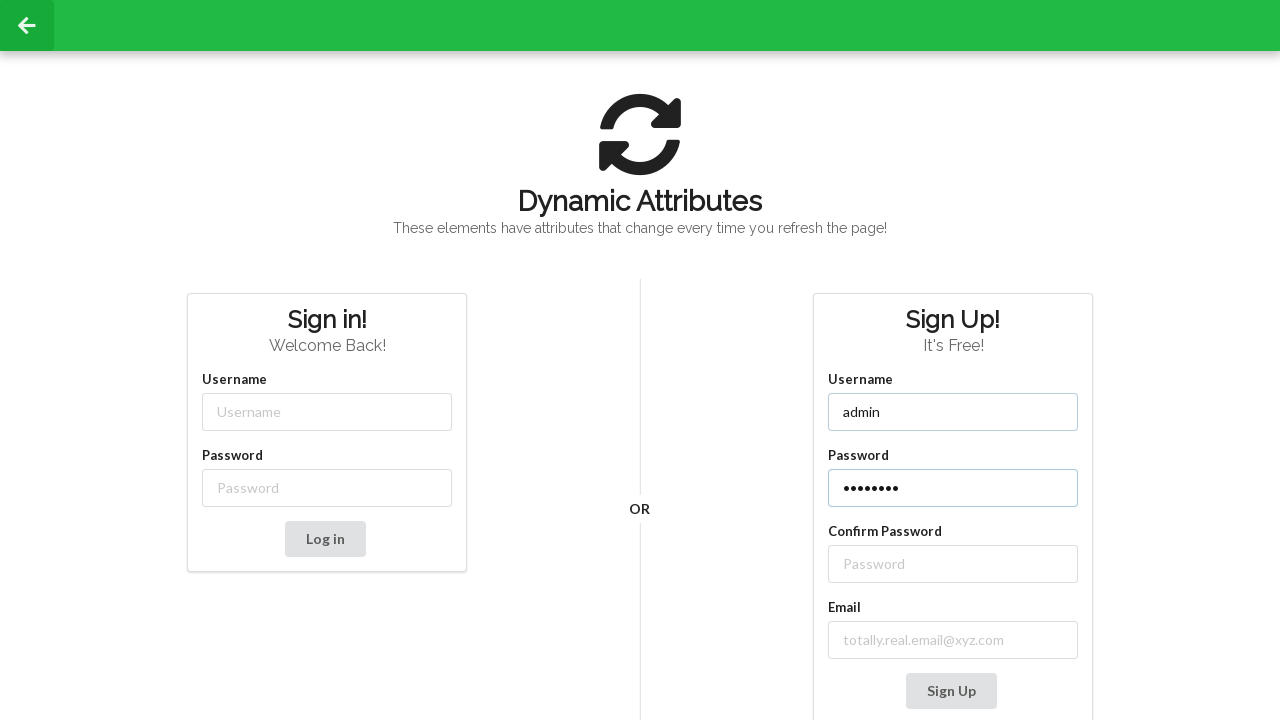

Filled confirm password field with 'password' using label text locator on xpath=//label[text()='Confirm Password']/parent::div/input
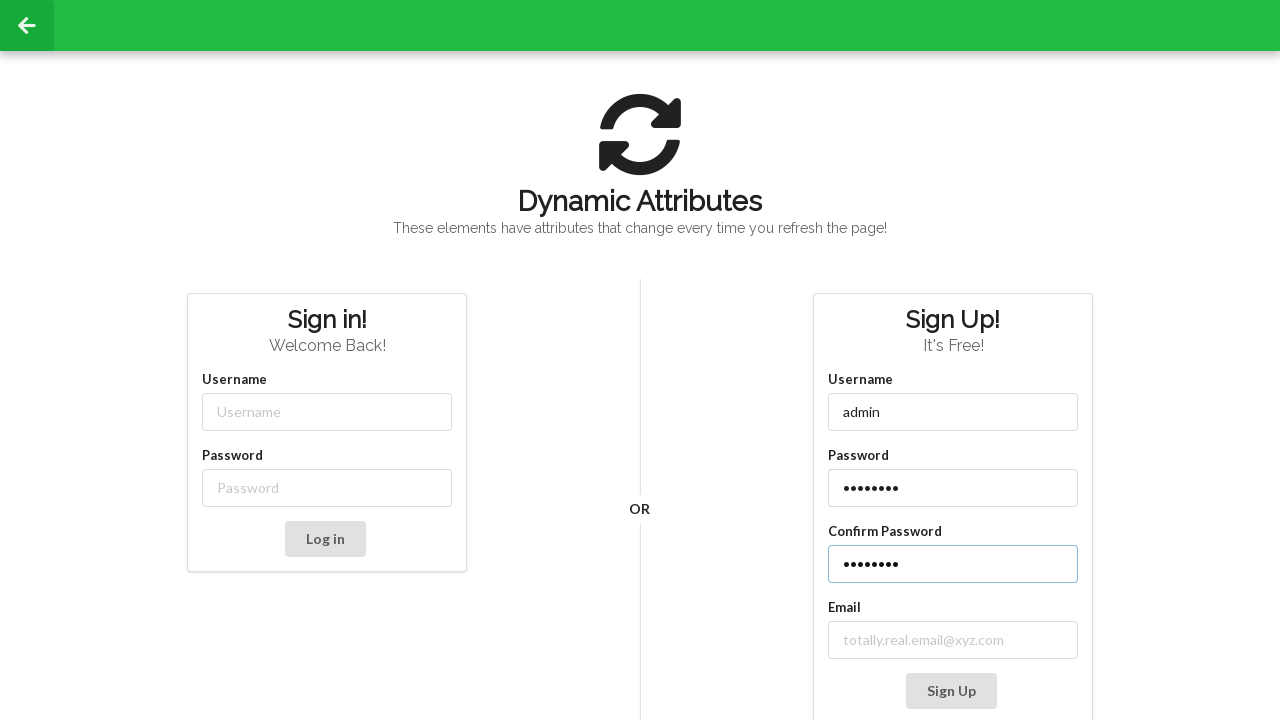

Filled email field with 'testuser@example.com' using starts-with name selector on input[name^='email-']
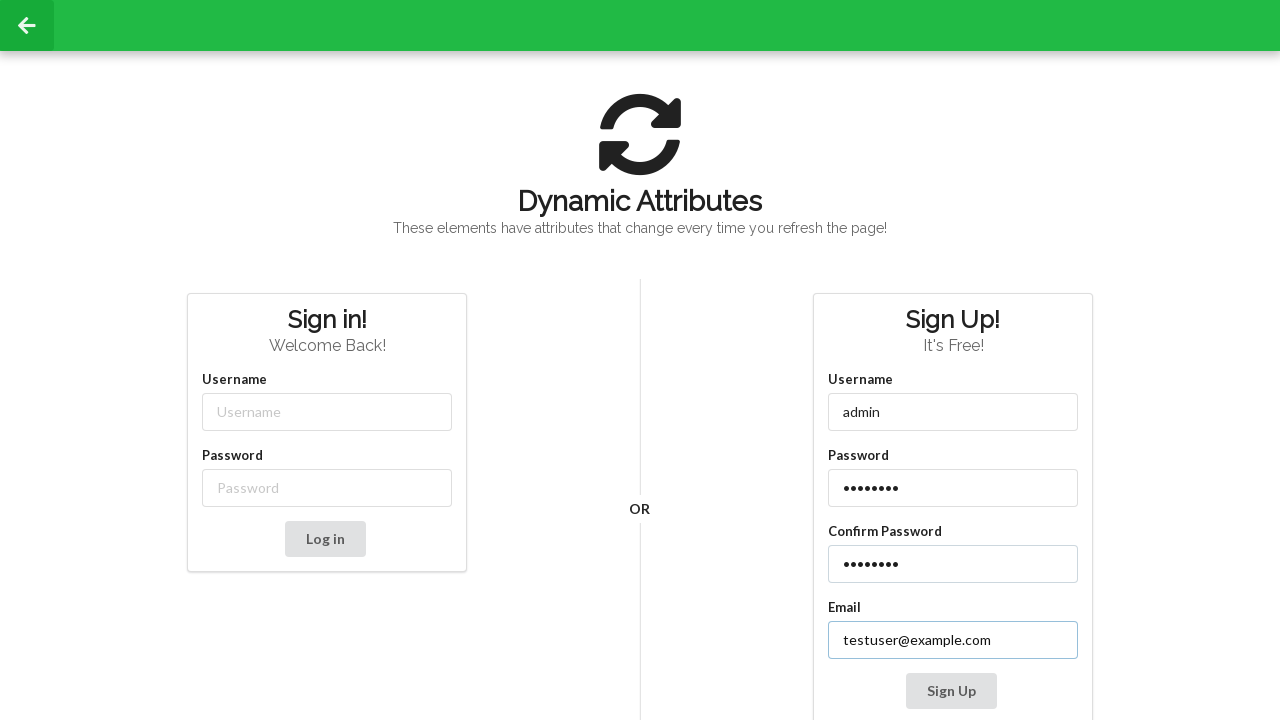

Clicked Sign Up button to submit the form at (951, 691) on button:has-text('Sign Up')
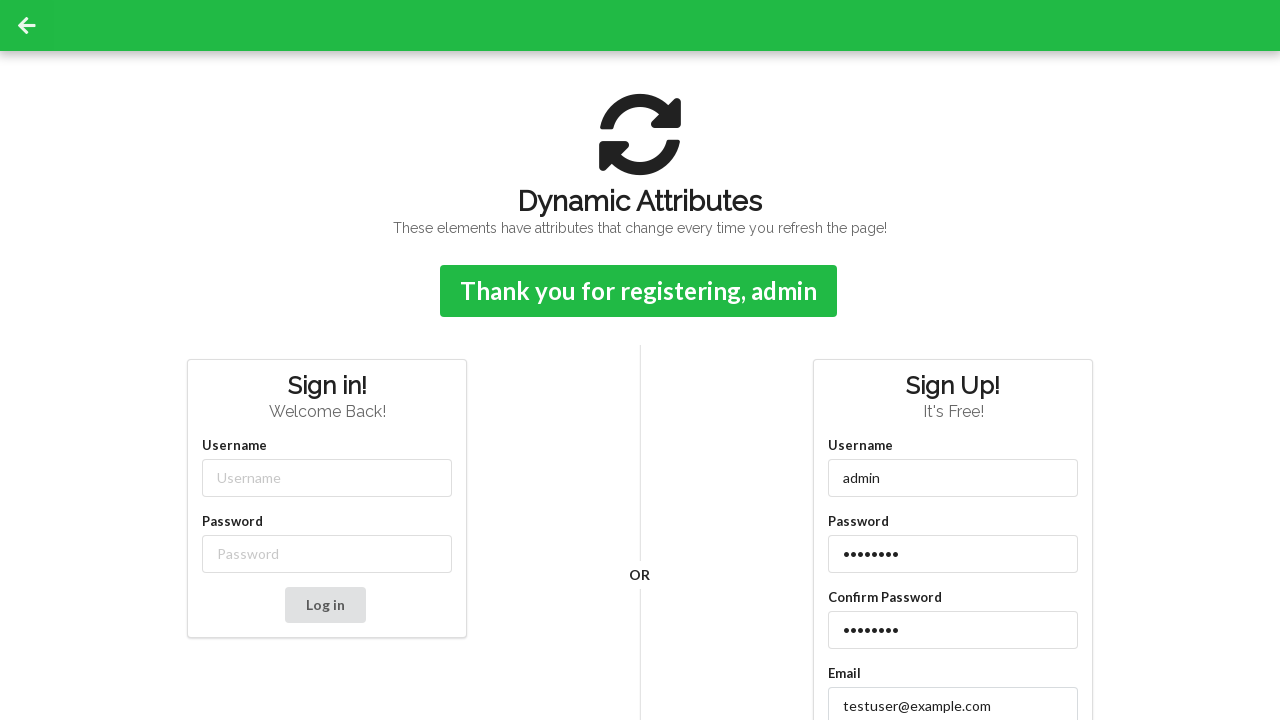

Confirmation message appeared with text 'Thank you for registering, admin'
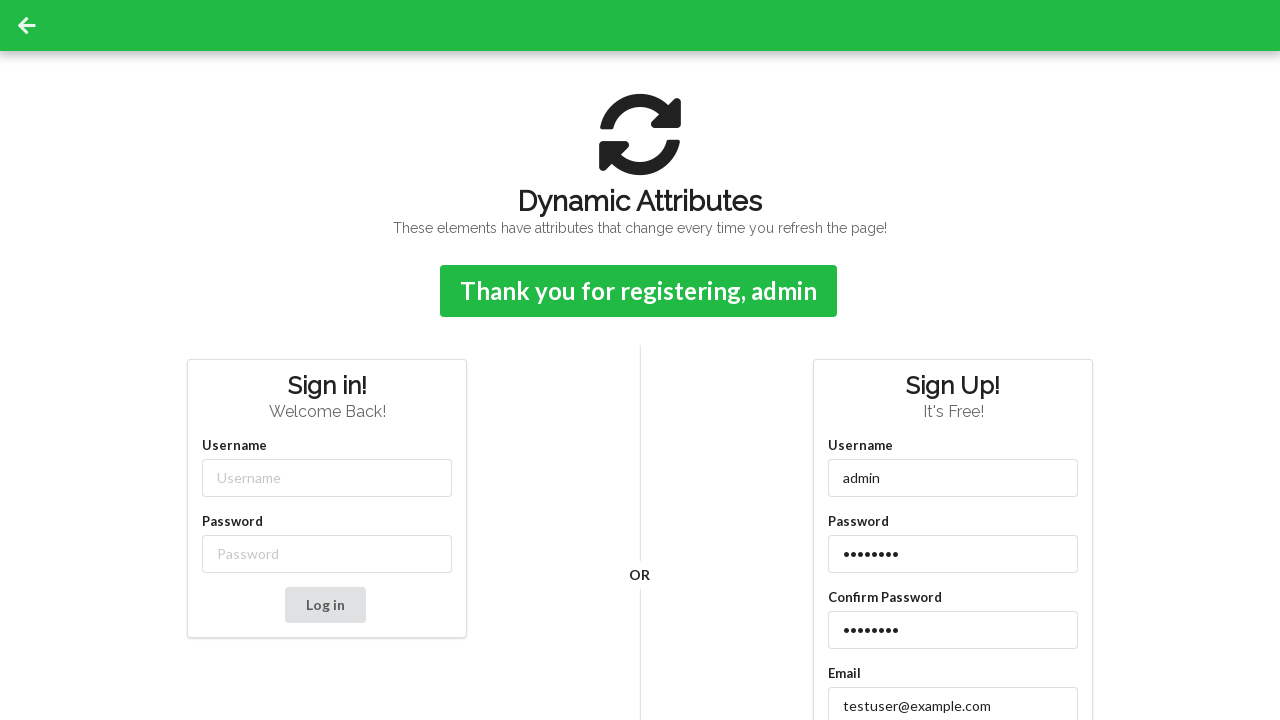

Confirmed that action-confirmation element is visible
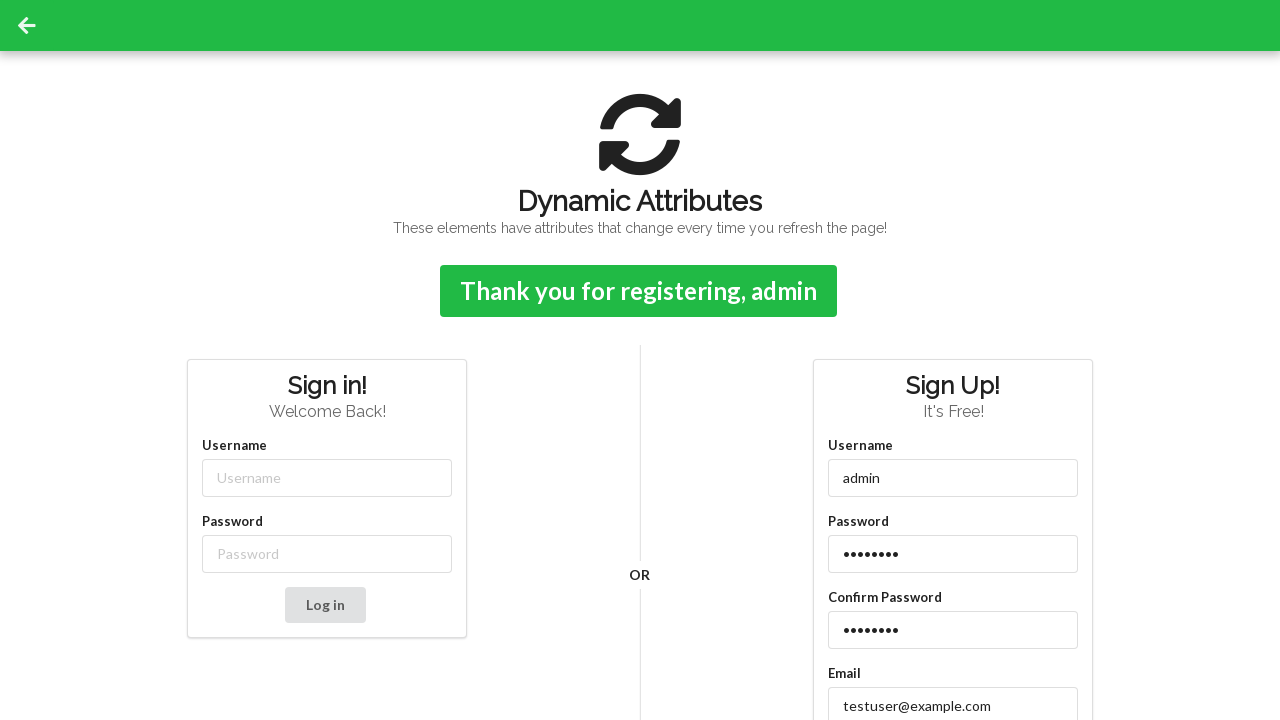

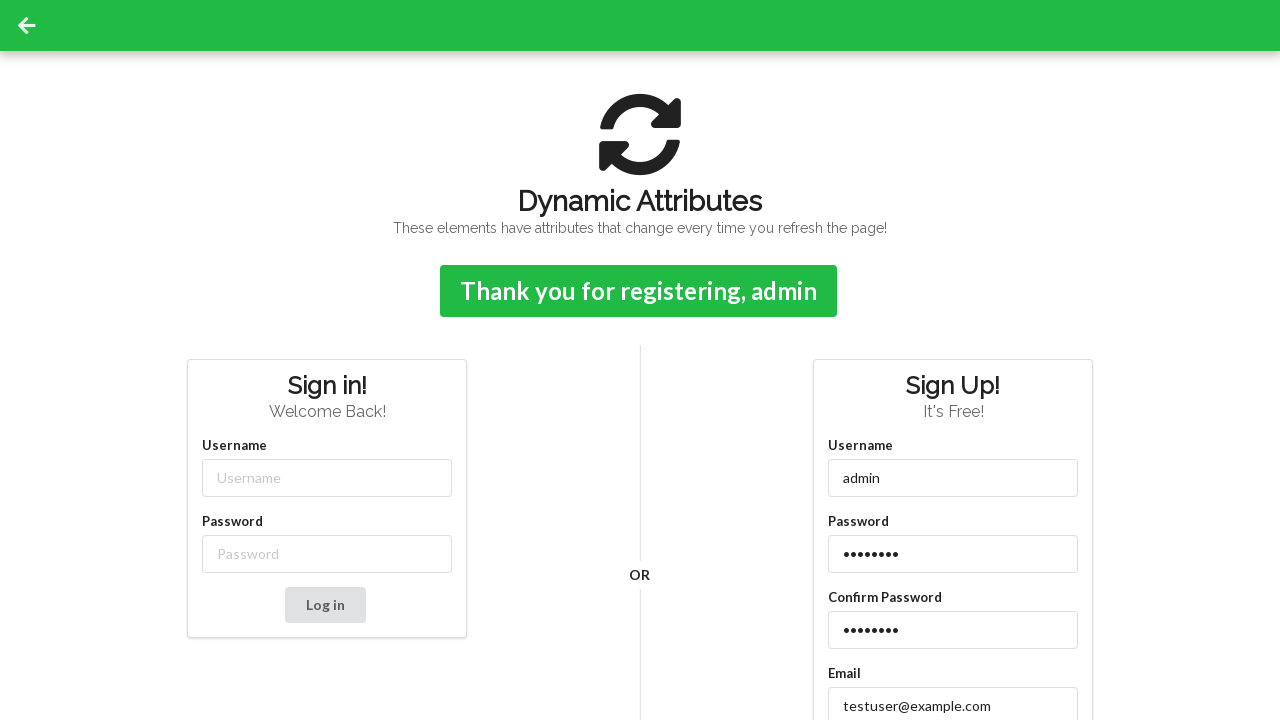